Navigates to the automation testing demo site and triggers the browser print dialog using keyboard shortcut Ctrl+P

Starting URL: https://demo.automationtesting.in

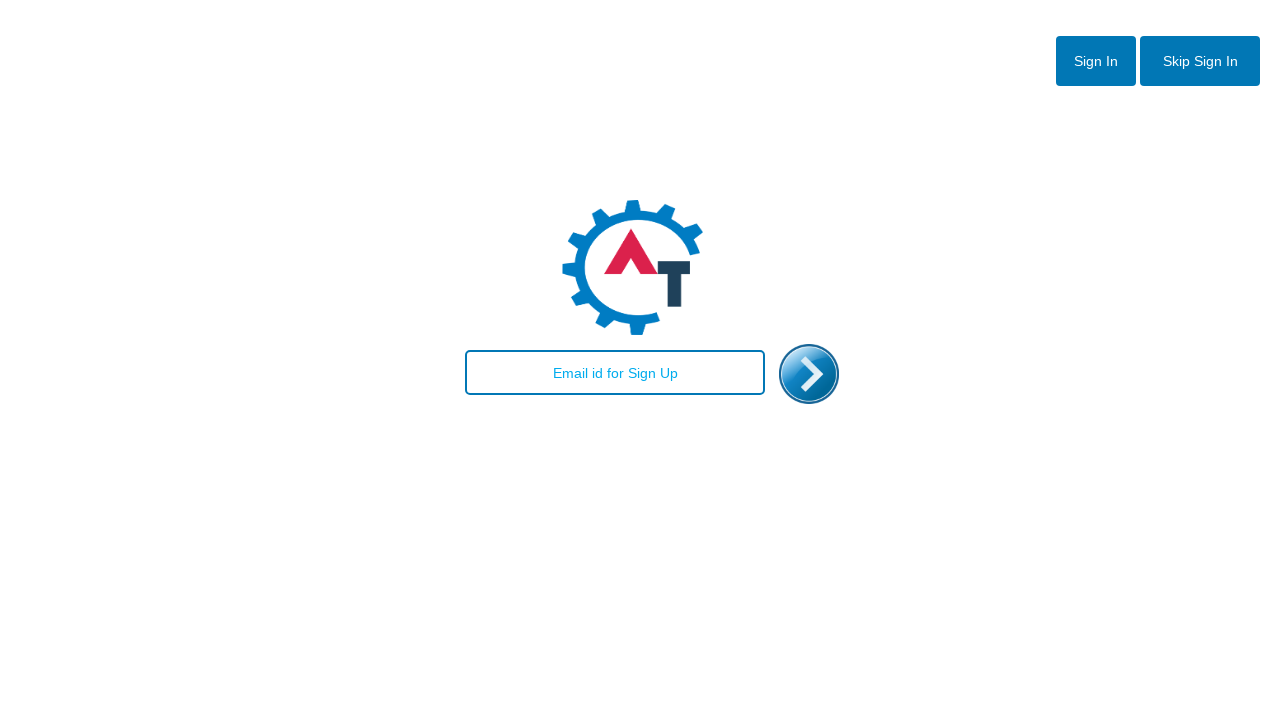

Set viewport size to 1920x1080
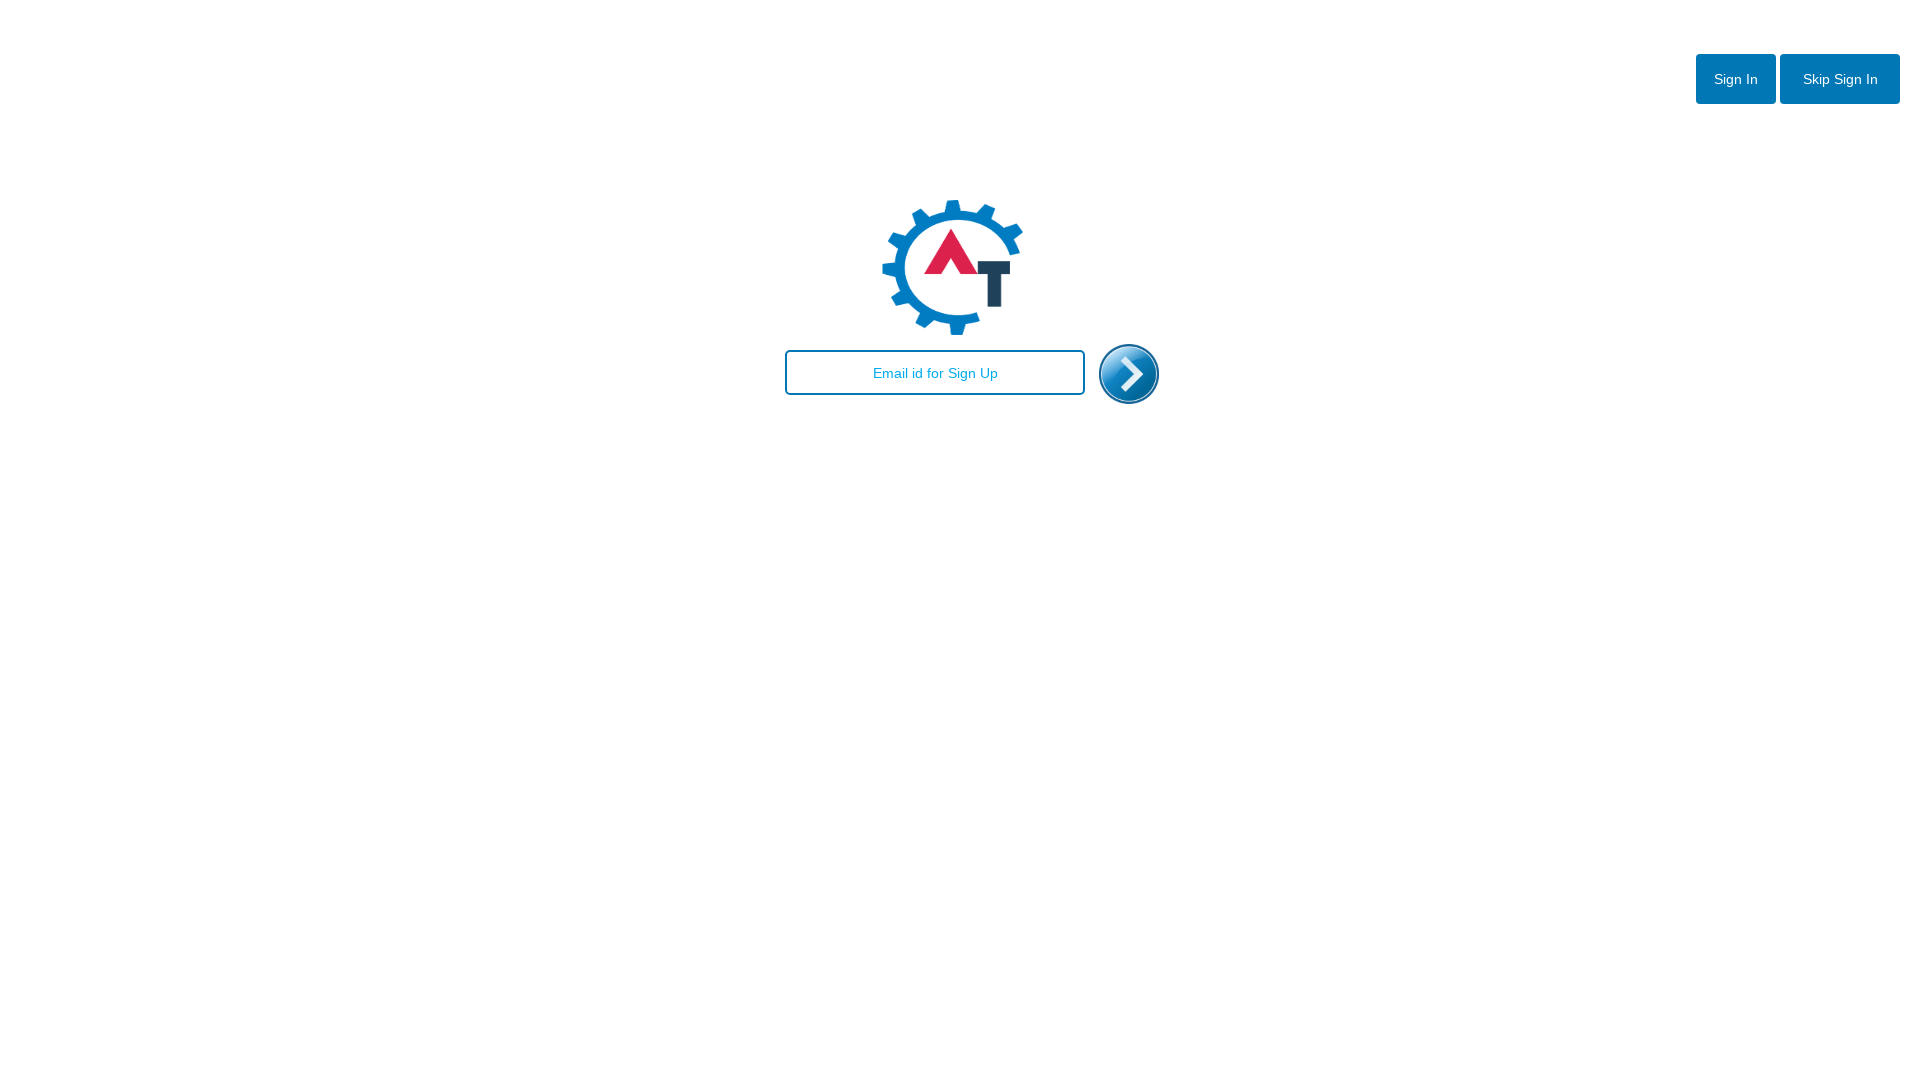

Page loaded (domcontentloaded state)
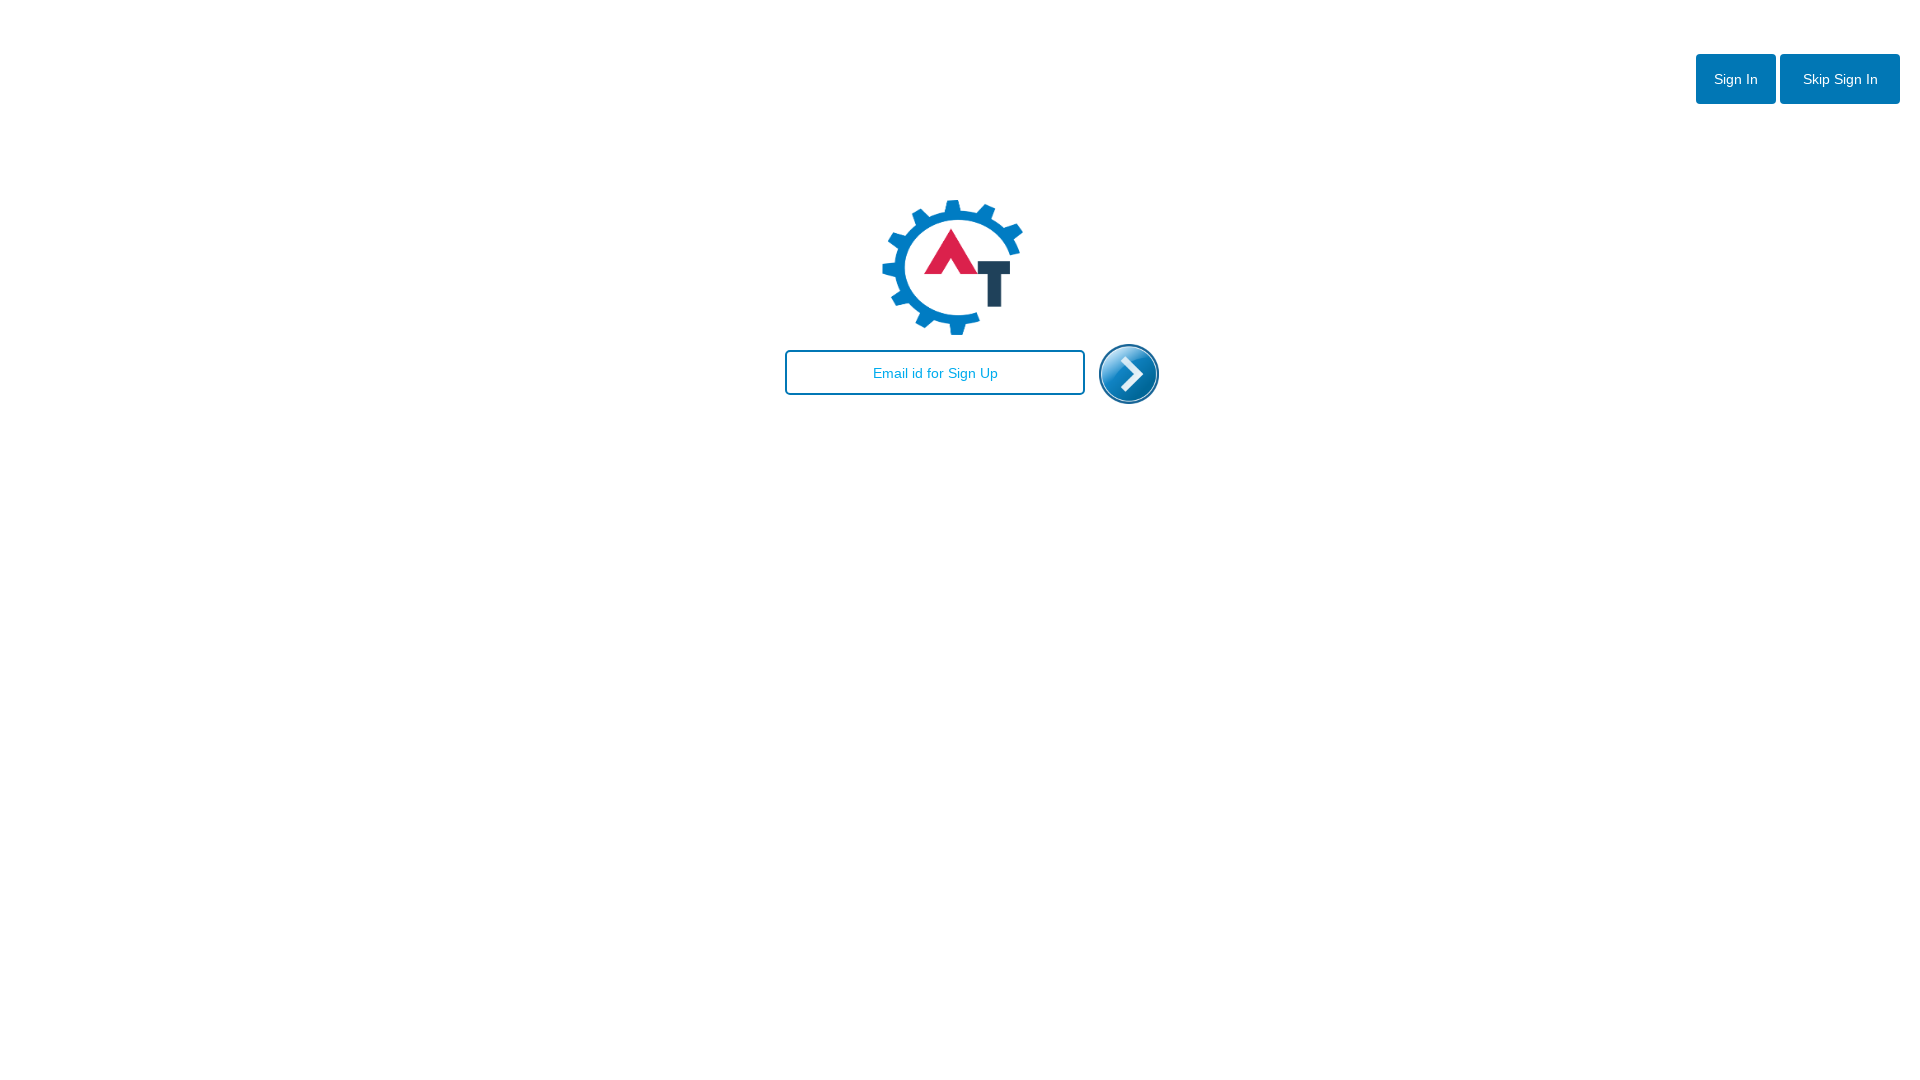

Triggered print dialog with Ctrl+P keyboard shortcut
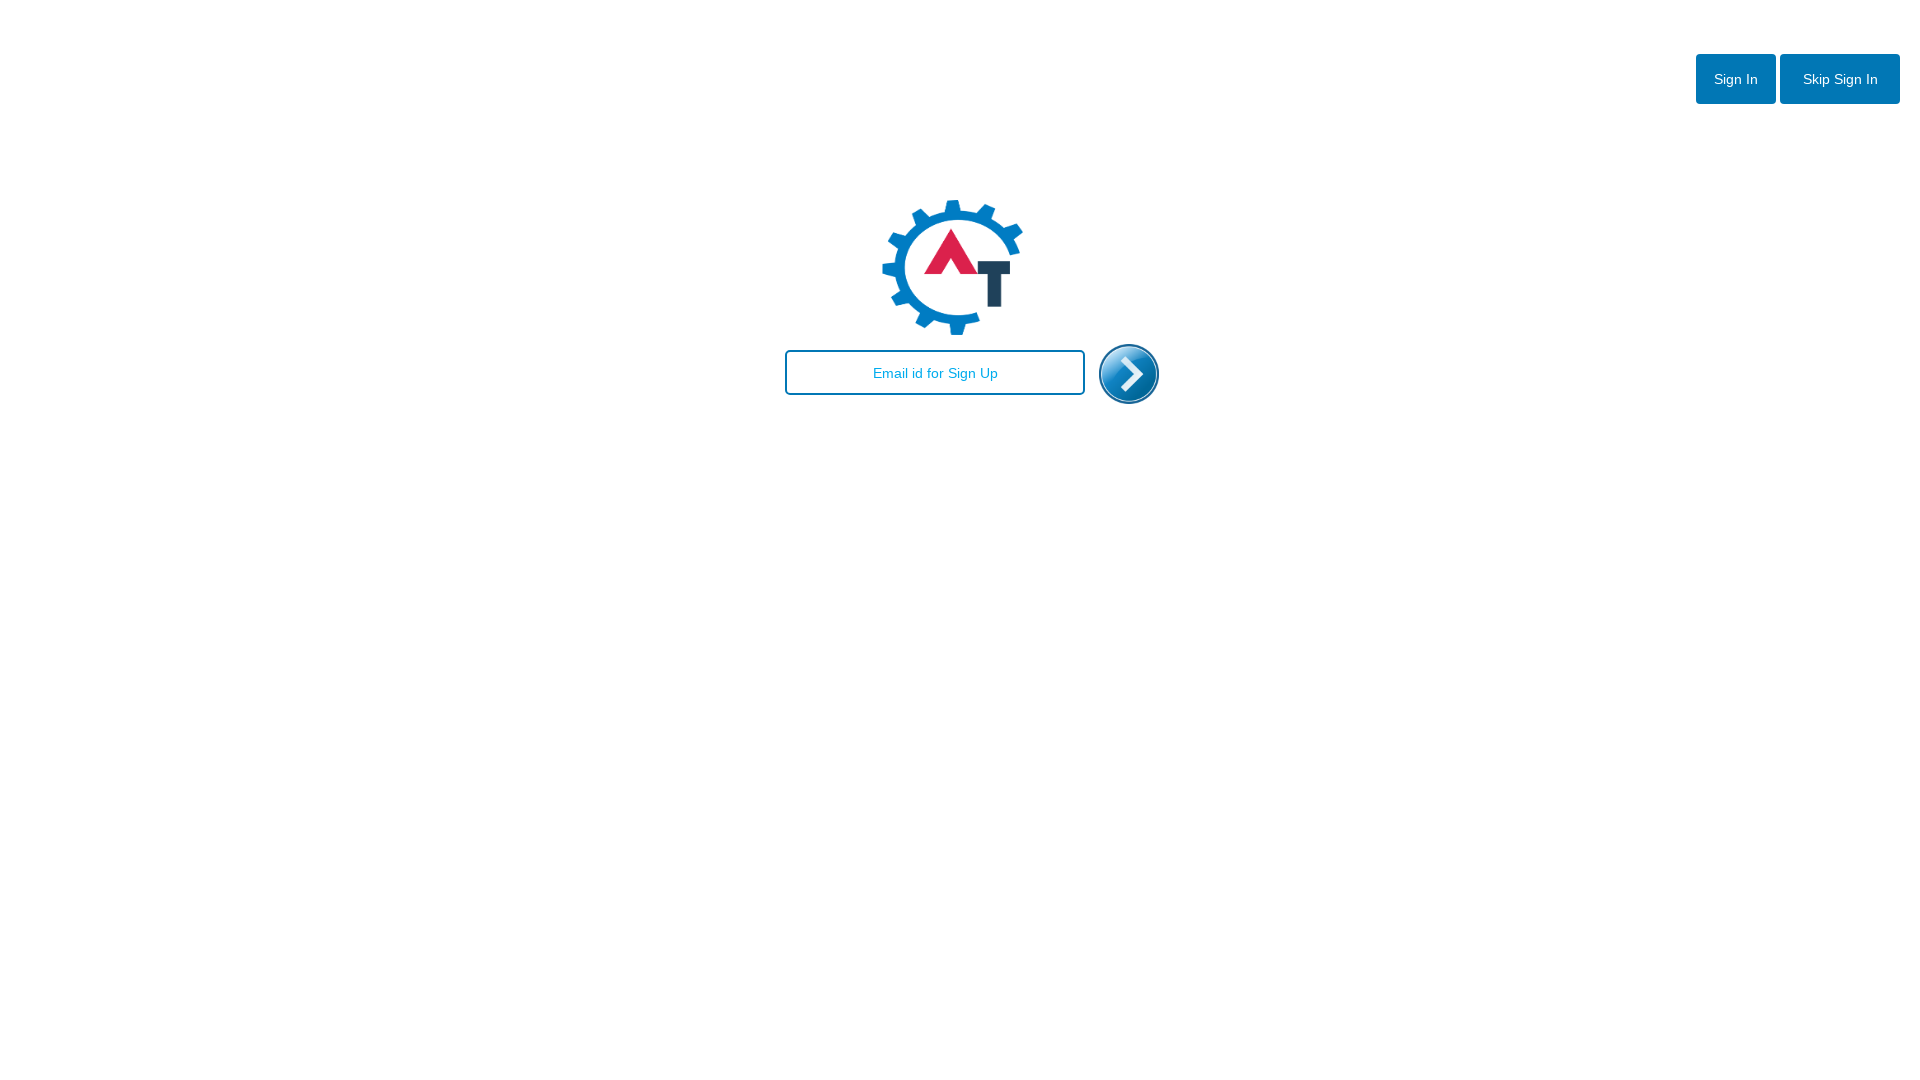

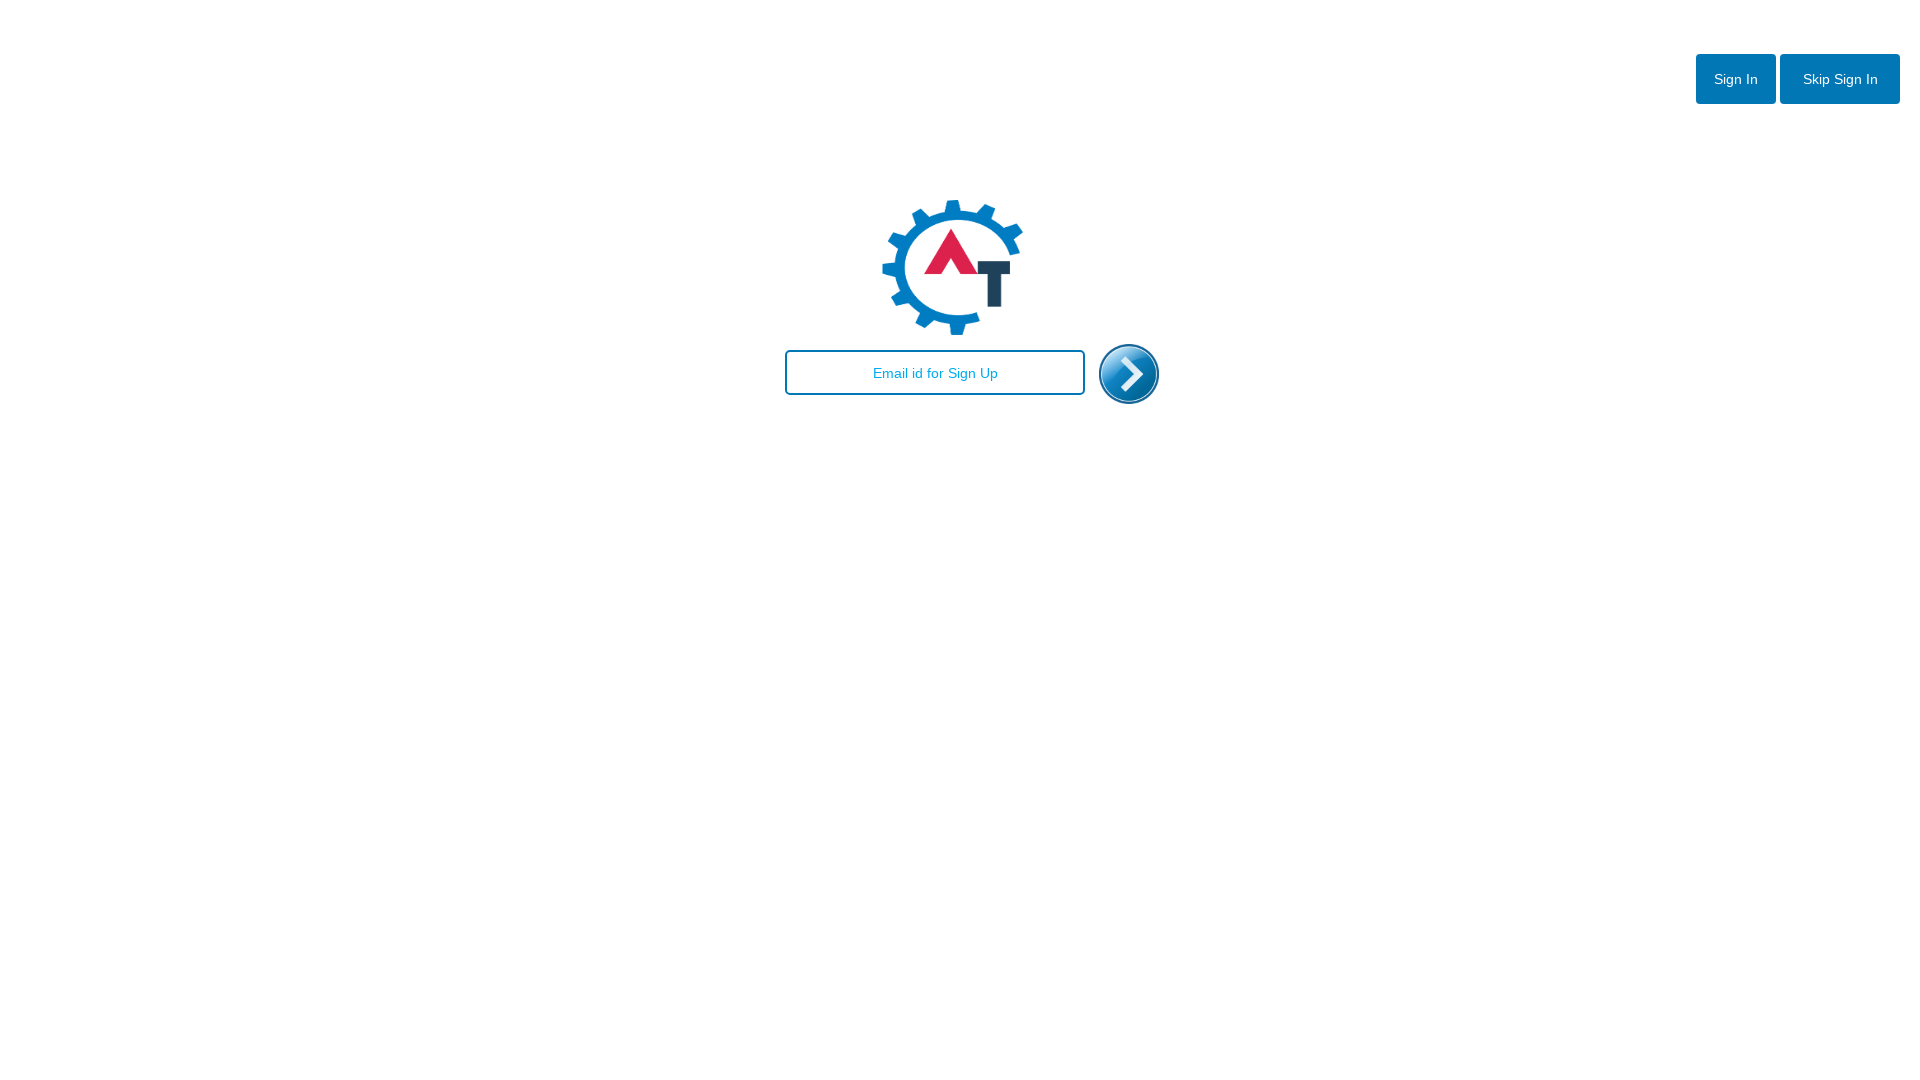